Tests the second dropdown menu by clicking on the select option to open it

Starting URL: https://demoqa.com/select-menu

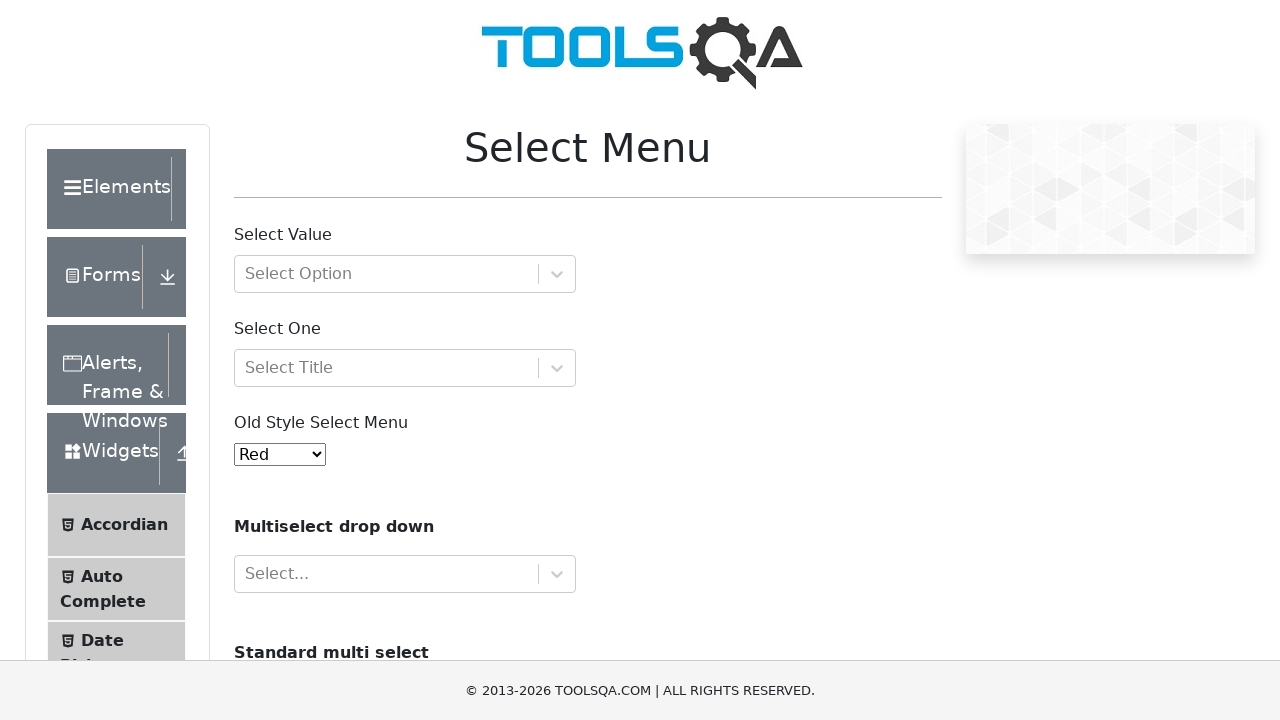

Clicked on the select dropdown to open it at (386, 368) on //*[@id="selectOne"]/div/div[1]
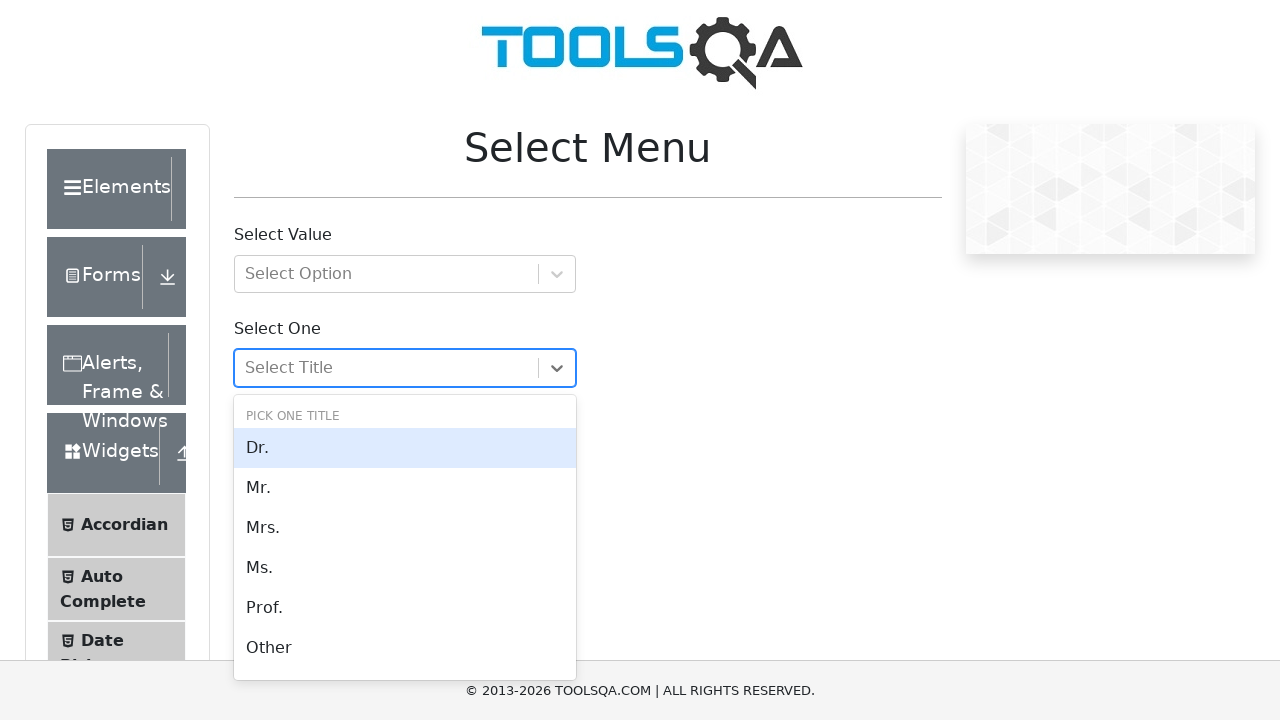

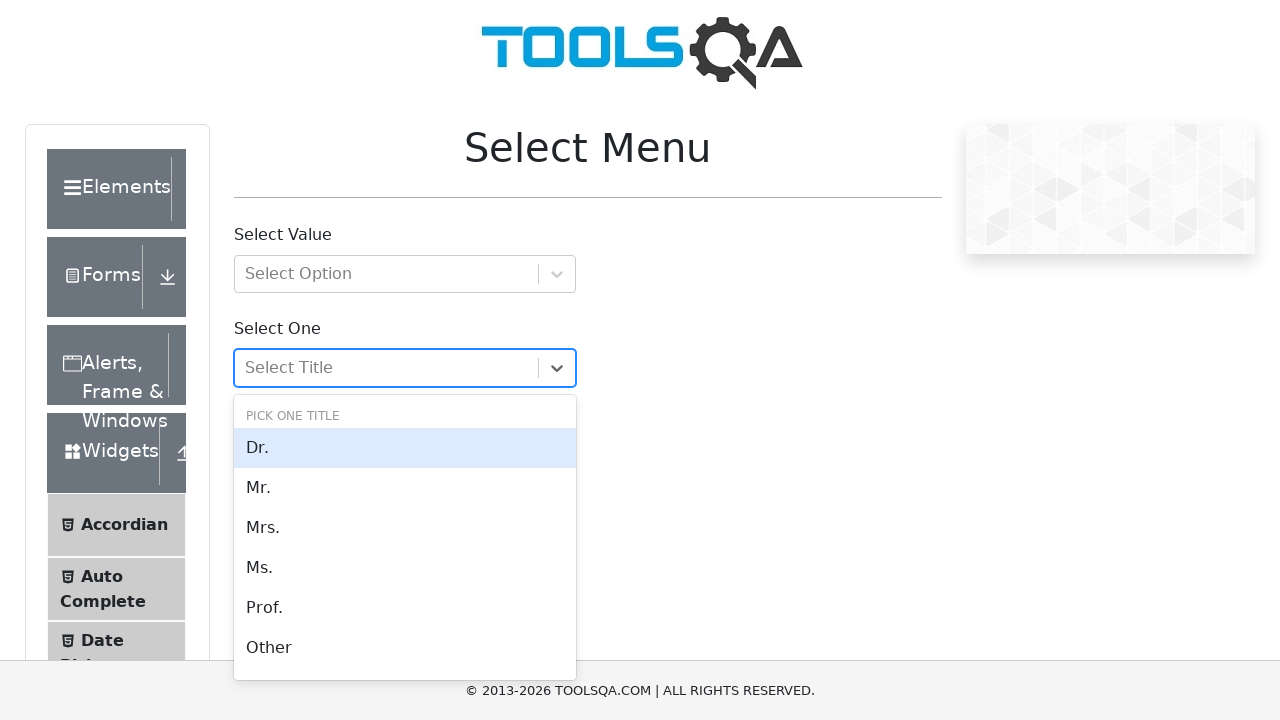